Tests table interaction by counting rows and columns, reading cell values, clicking column header to sort, and verifying footer content

Starting URL: https://v1.training-support.net/selenium/tables

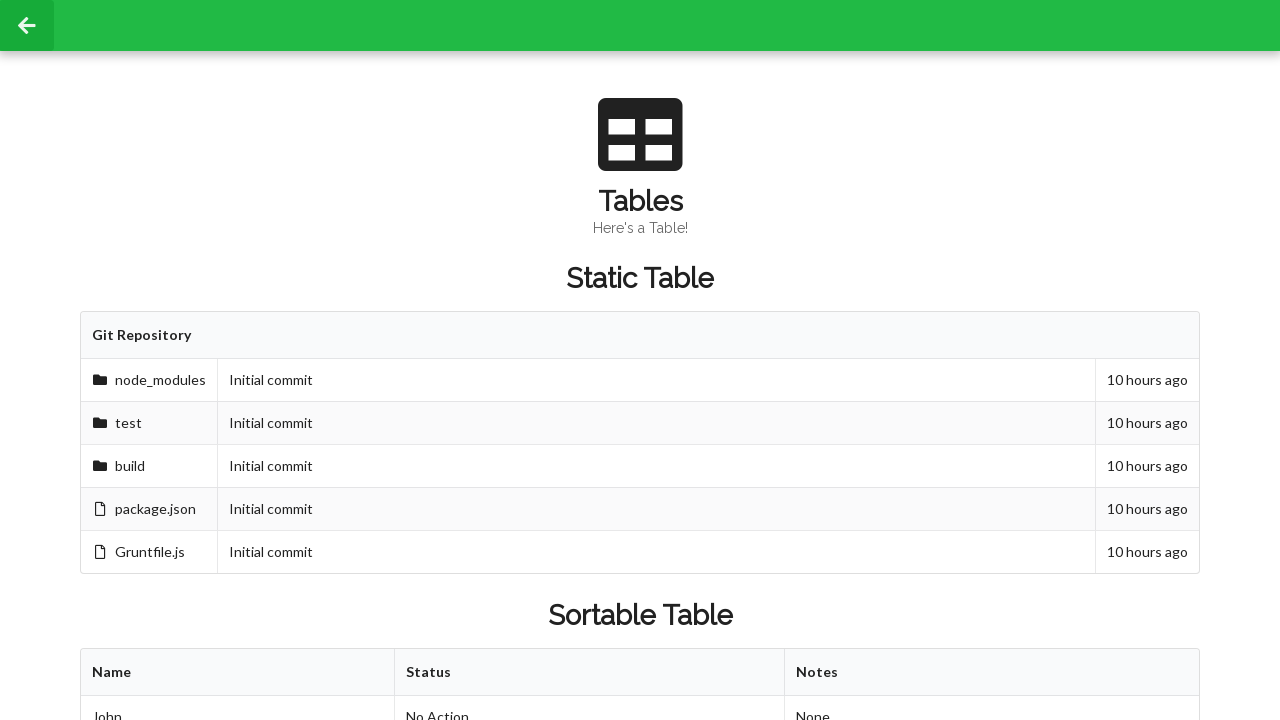

Retrieved all column headers from sortable table - found 3 columns
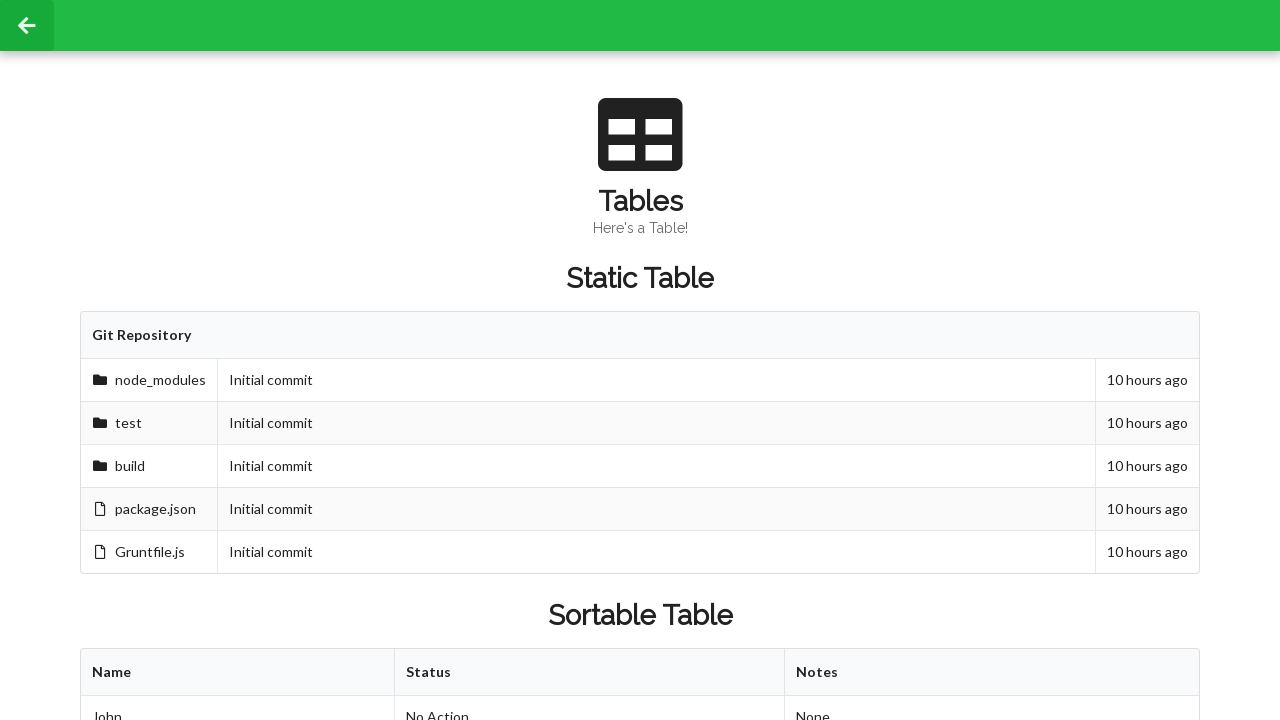

Retrieved all body rows from sortable table - found 3 rows
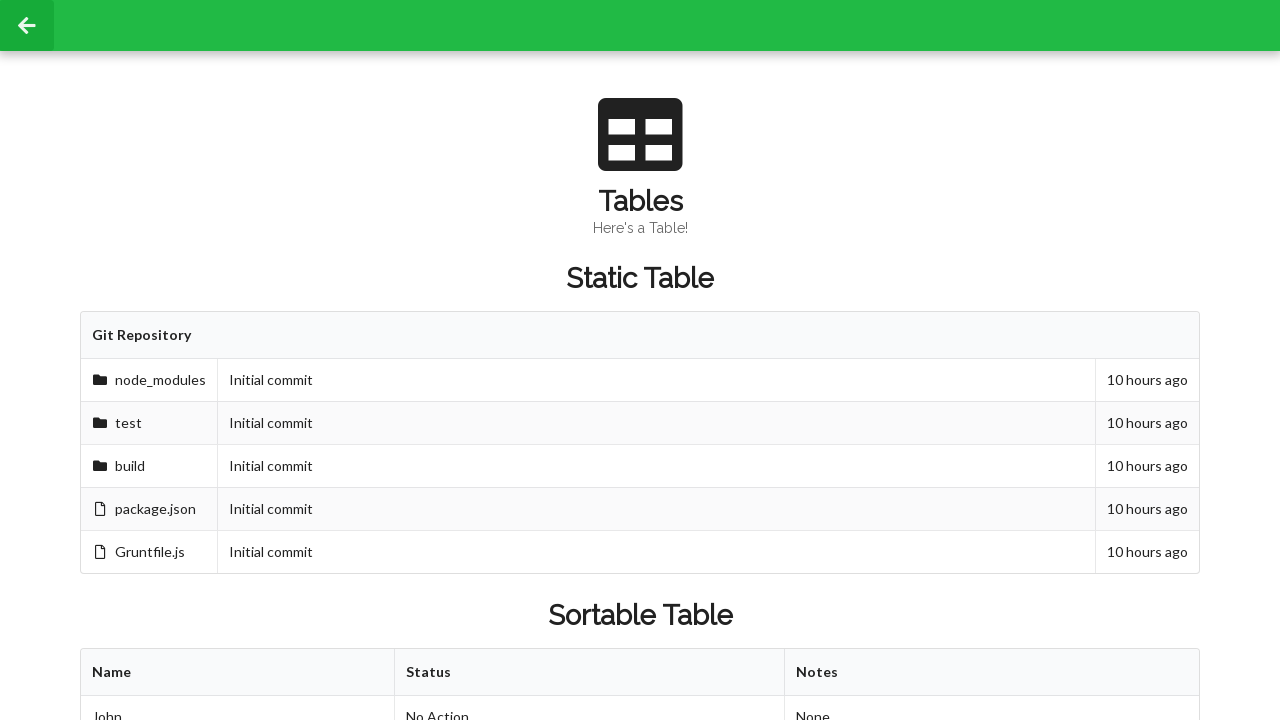

Retrieved all footer rows from sortable table - found 1 footer rows
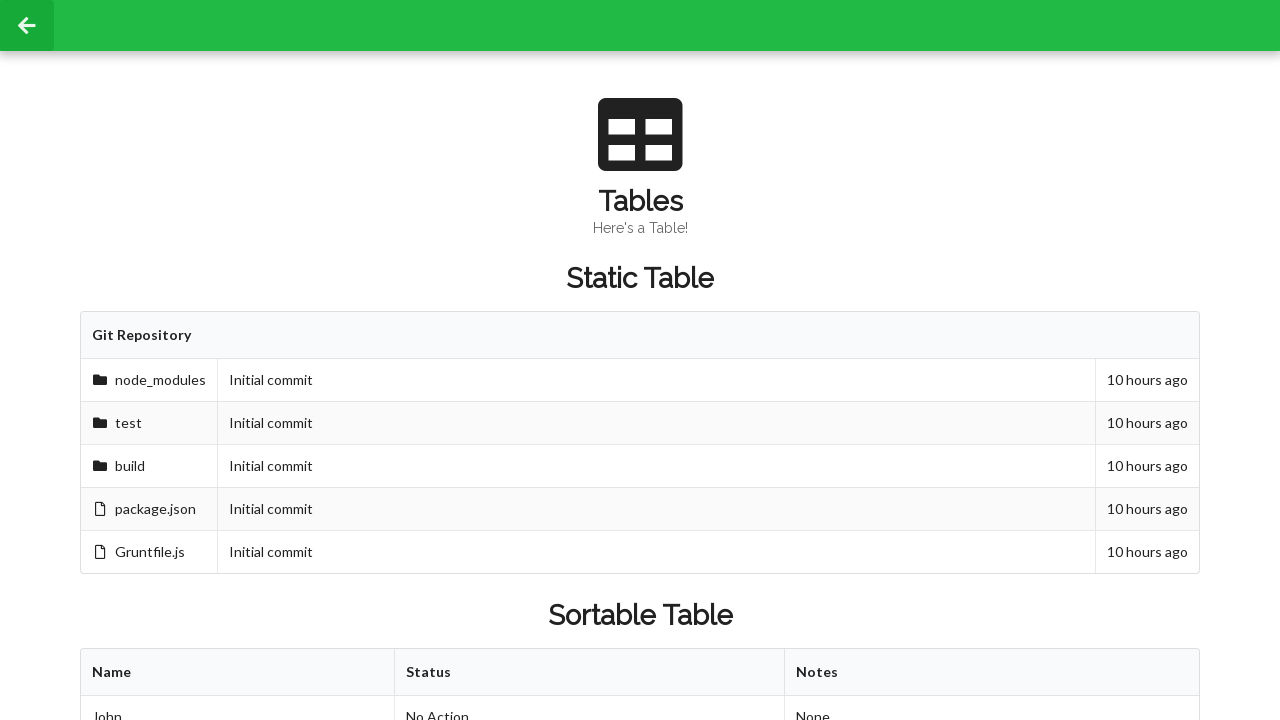

Read cell value from 2nd row, 2nd column: 'Approved'
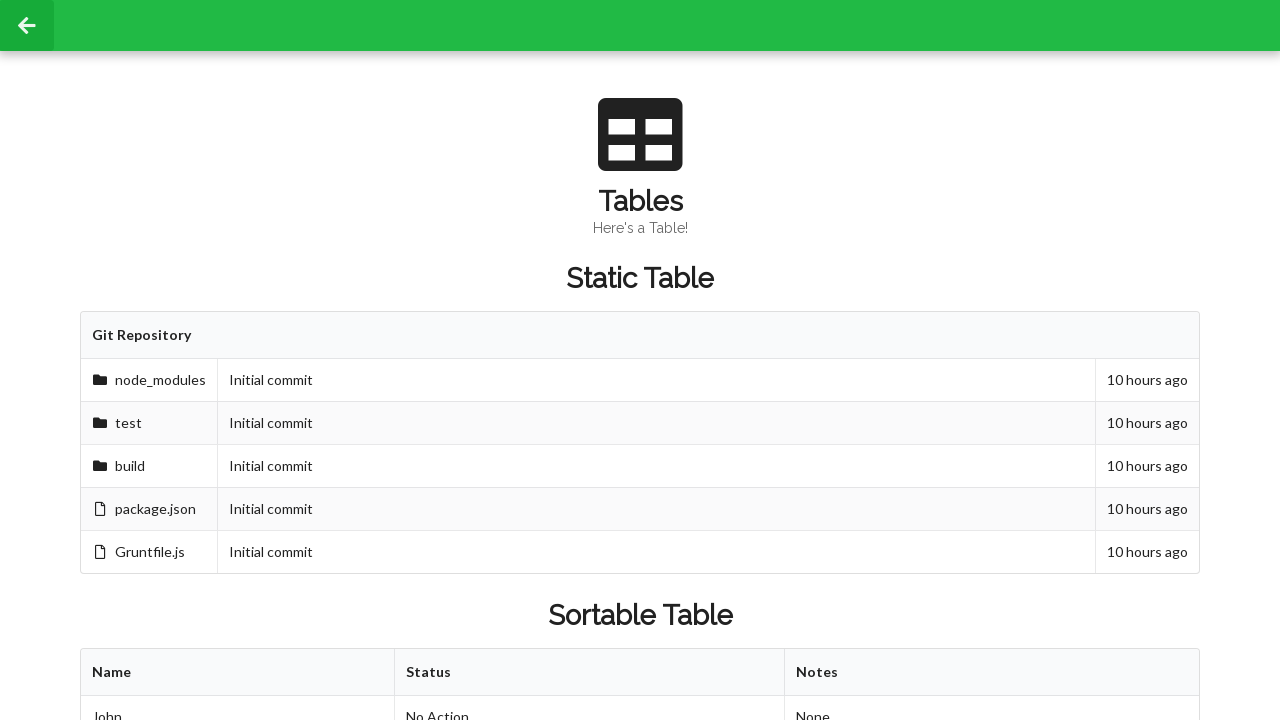

Clicked first column header to sort table at (238, 673) on xpath=//table[@id='sortableTable']/thead/tr/th[1]
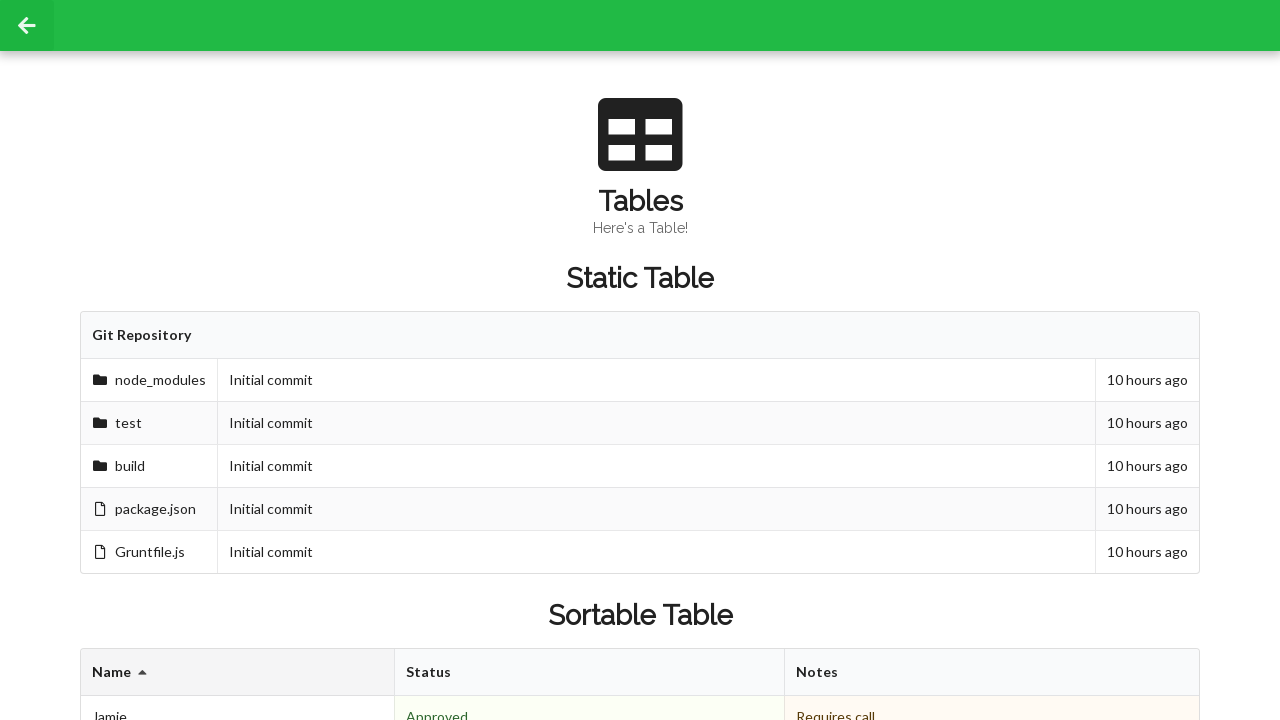

Read cell value from 2nd row, 2nd column after sorting: 'Denied'
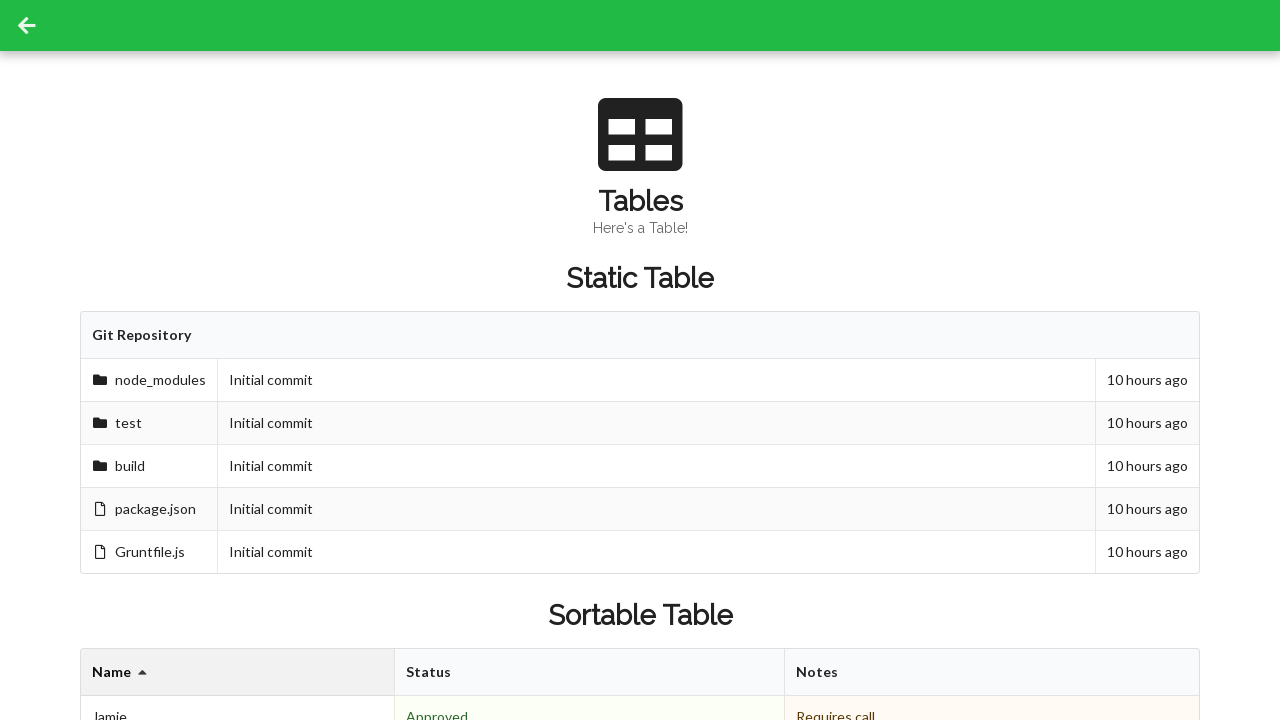

Starting to read footer cell values
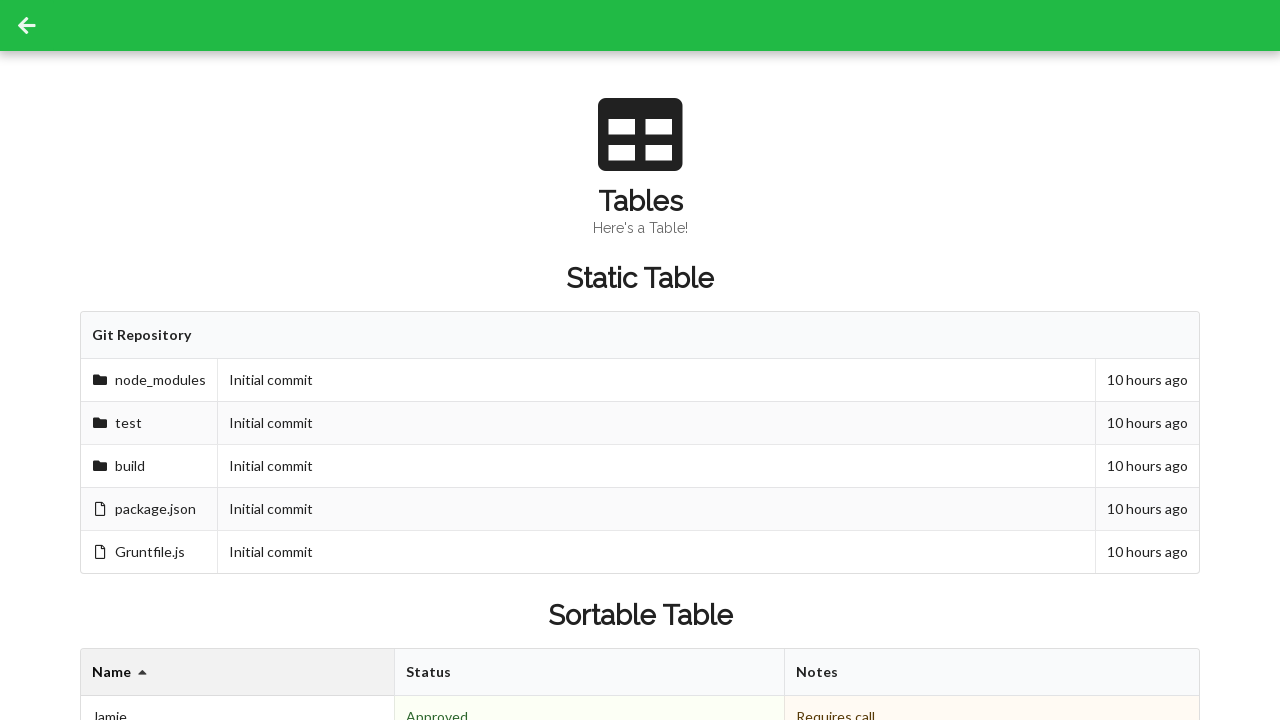

Read footer row content: '3 People
                          2 Approved
                          
                        '
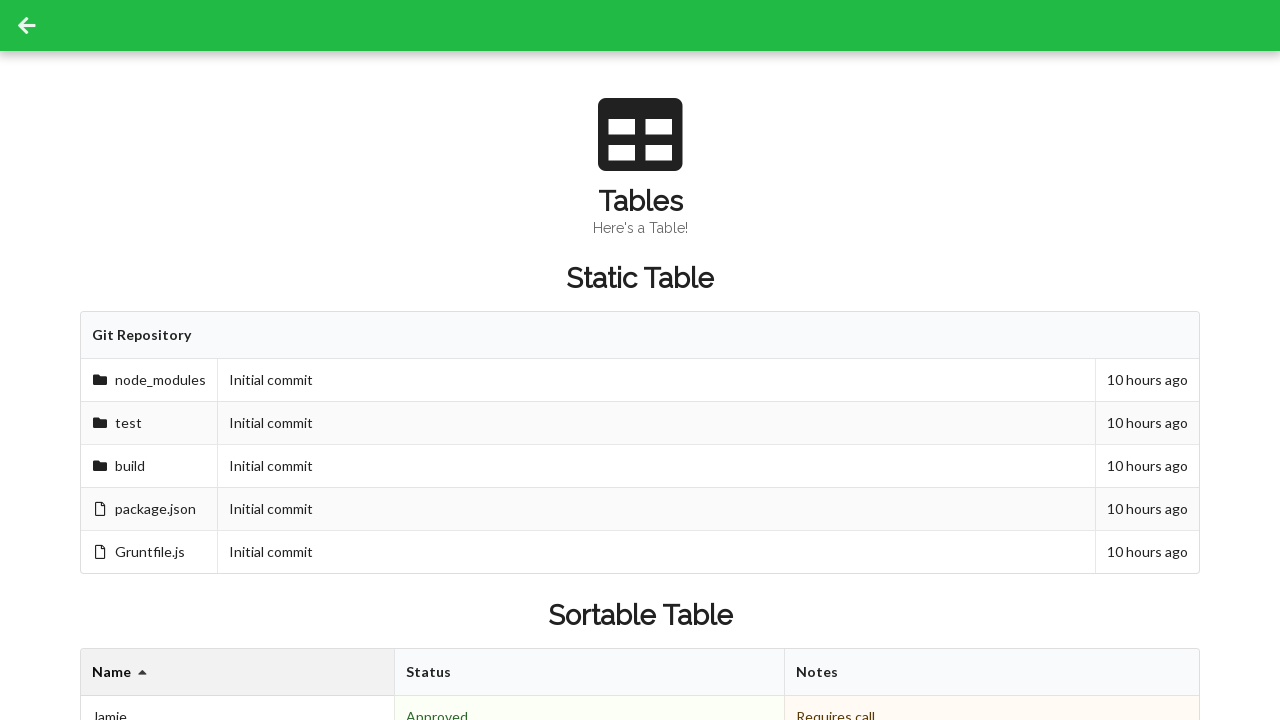

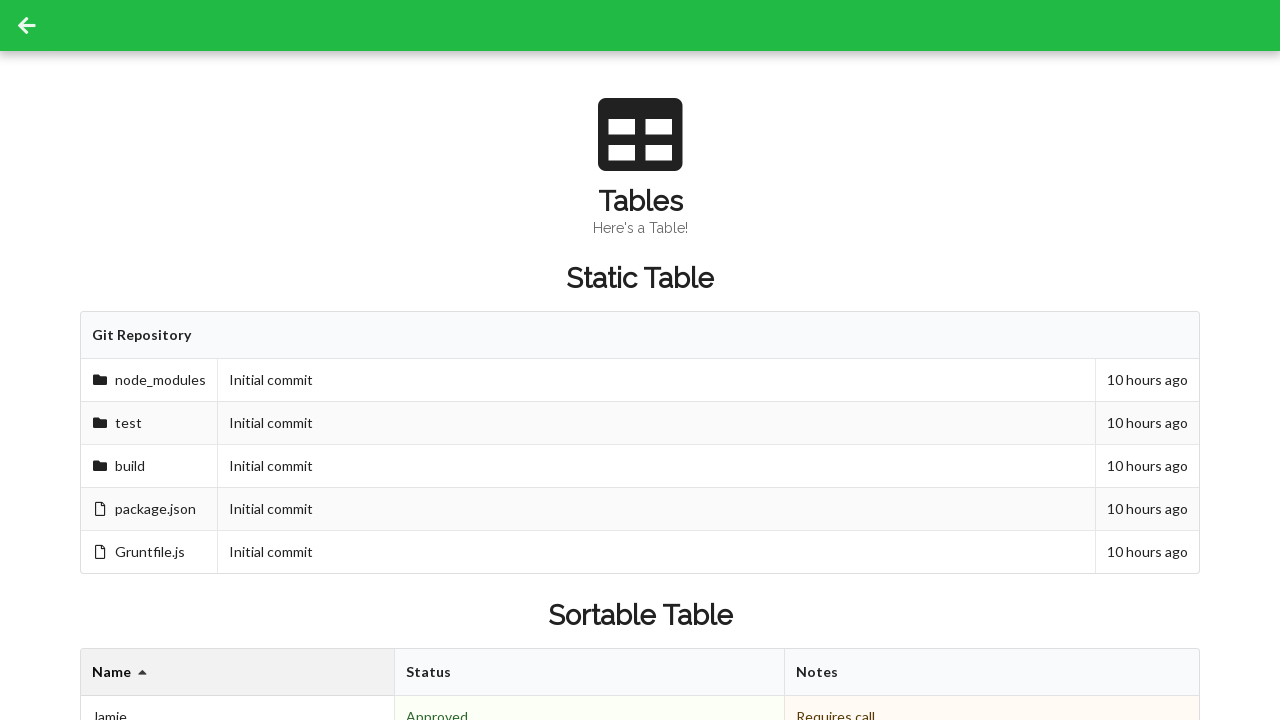